Navigates to CME Group trading hours page, opens the filter dropdown menu, and iterates through available filter options to view different product categories and their trading hours data.

Starting URL: https://www.cmegroup.com/trading-hours.html

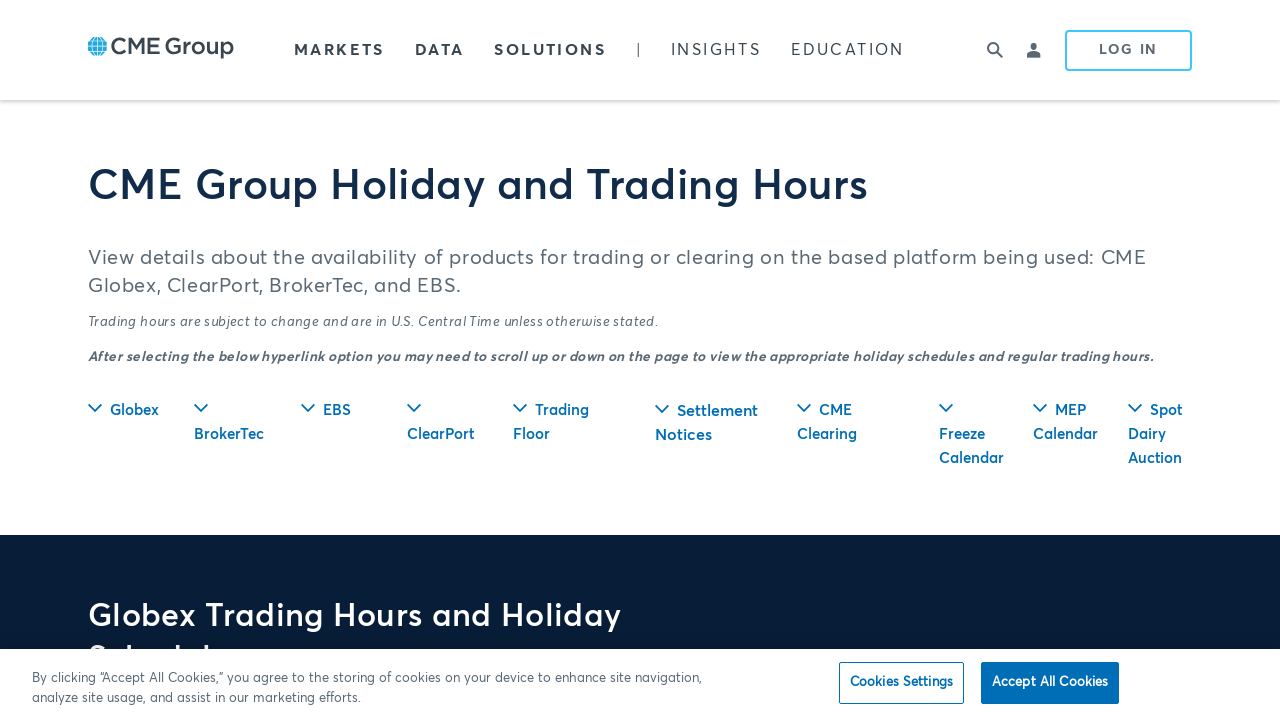

Waited for filter dropdown menu to be present in DOM
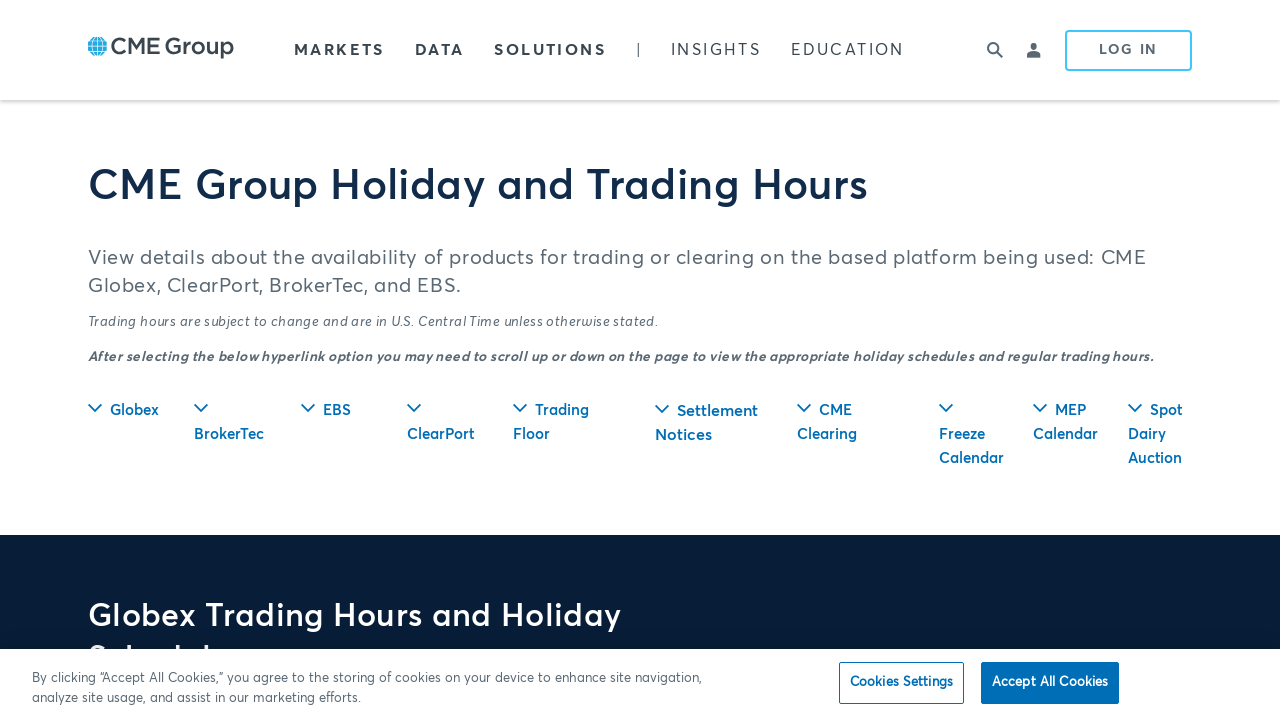

Clicked the filter dropdown to reveal options at (238, 360) on div.reverse.holidays.filter-section div.universal-dropdown.filter-menu
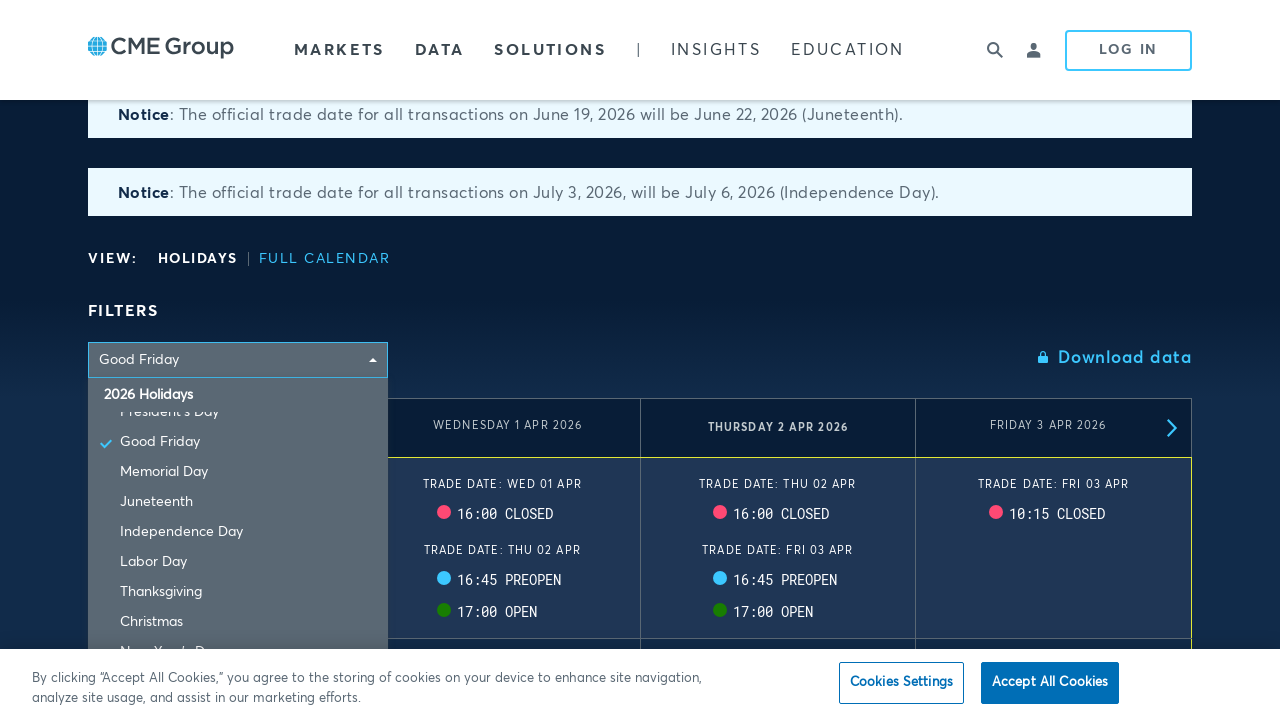

Waited for dropdown menu to appear with filter items
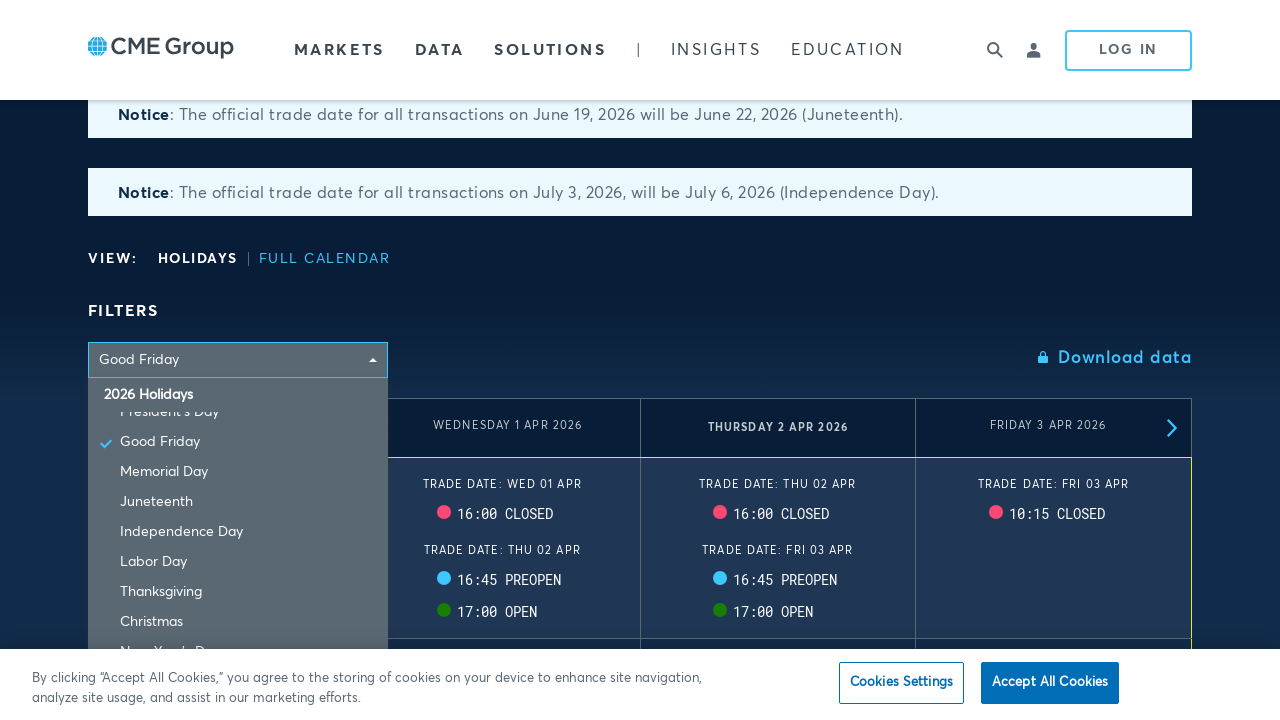

Retrieved all 13 available filter options
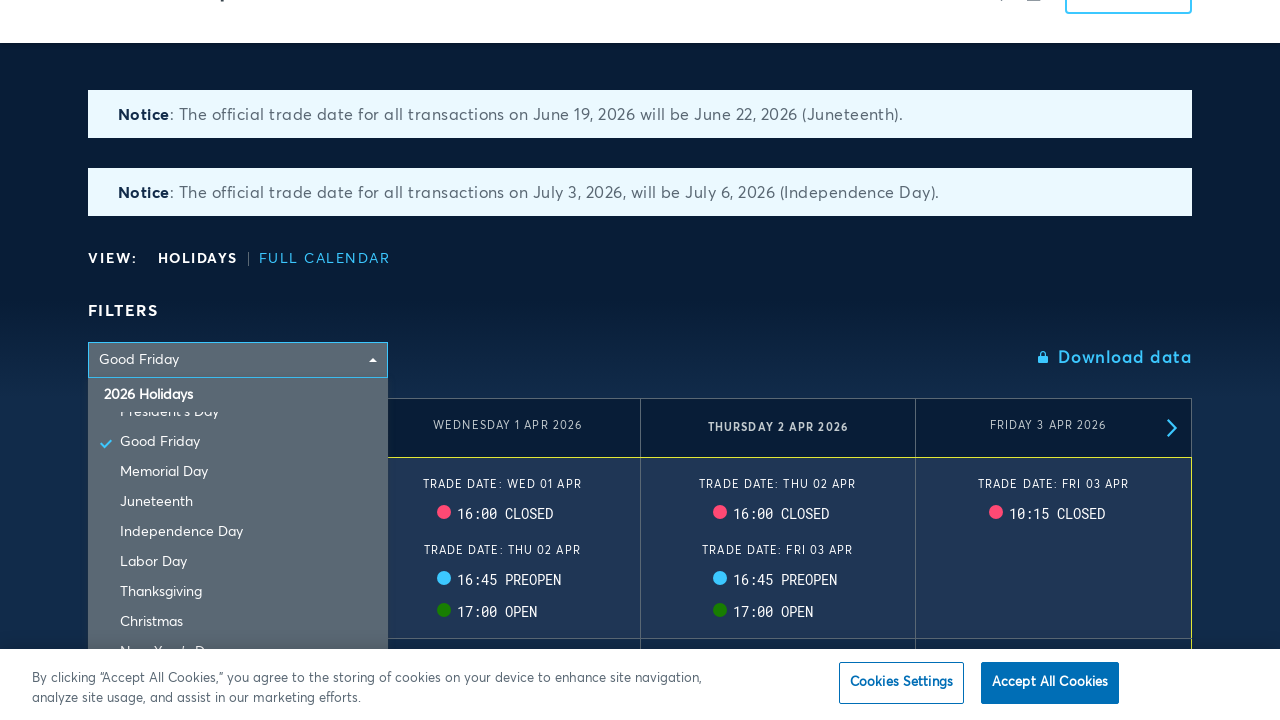

Re-queried filter options (iteration 1 of 3)
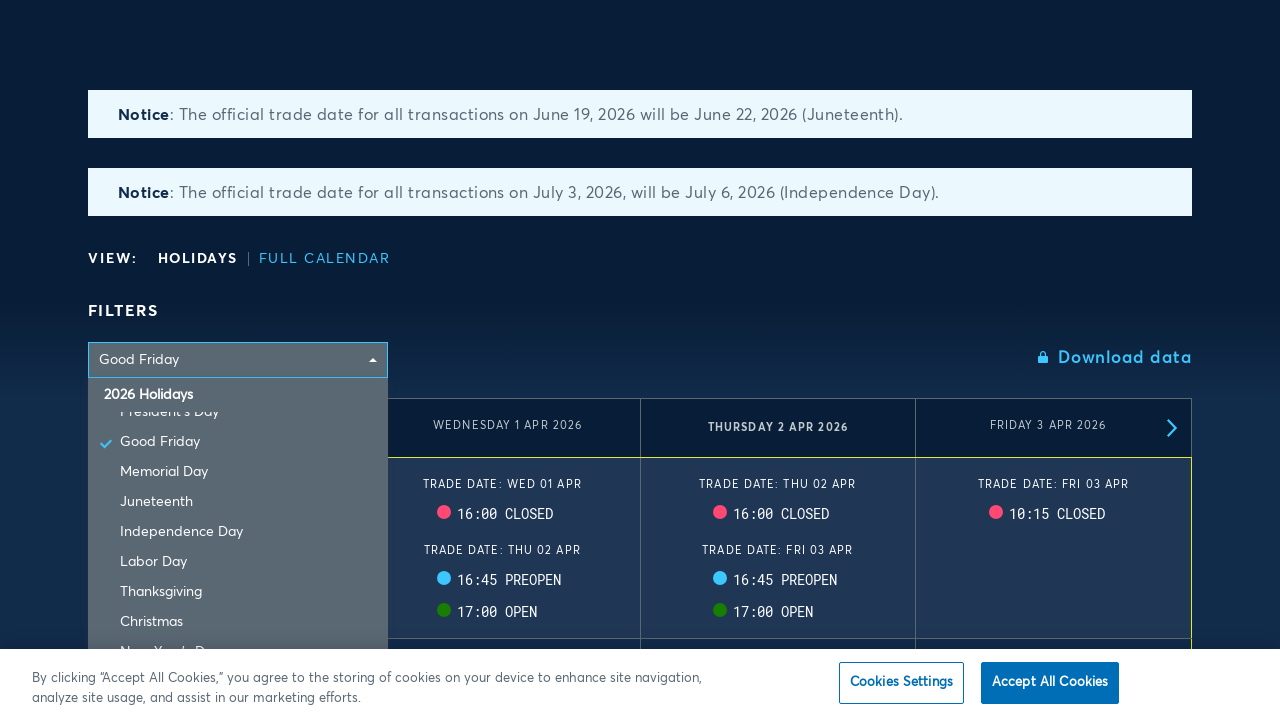

Clicked filter option 1
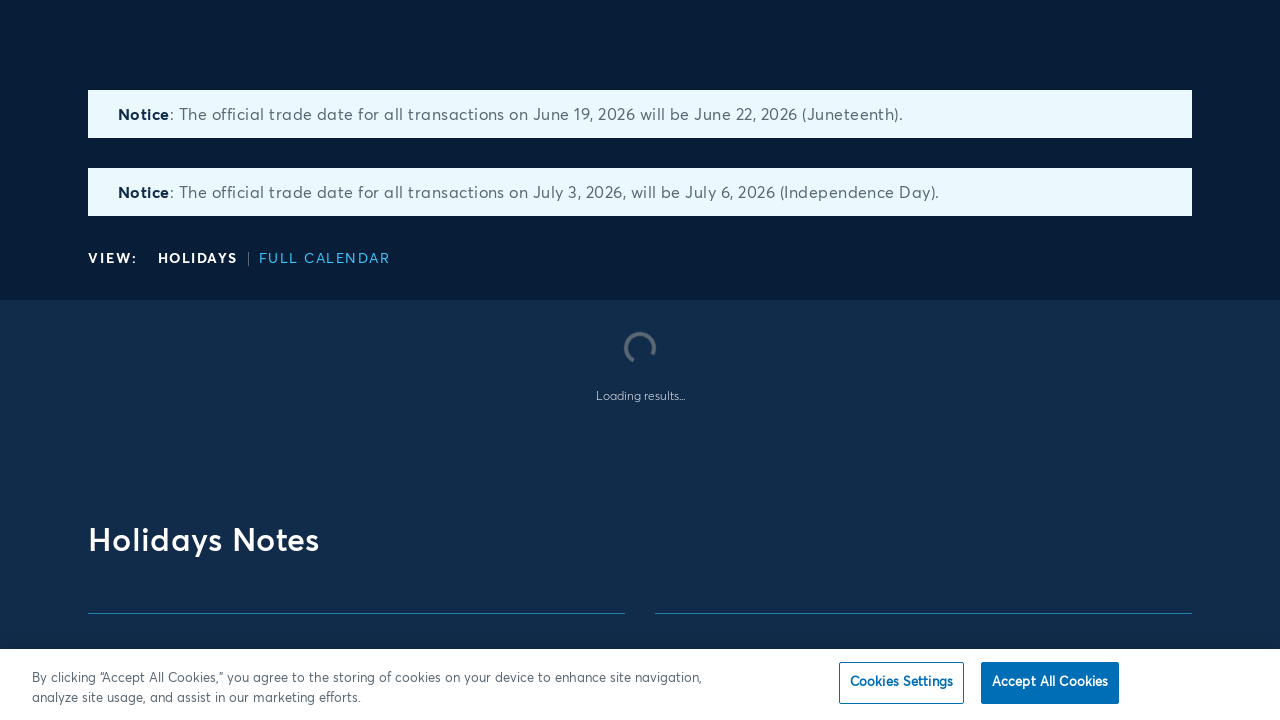

Waited for trading hours table to load after selecting filter 1
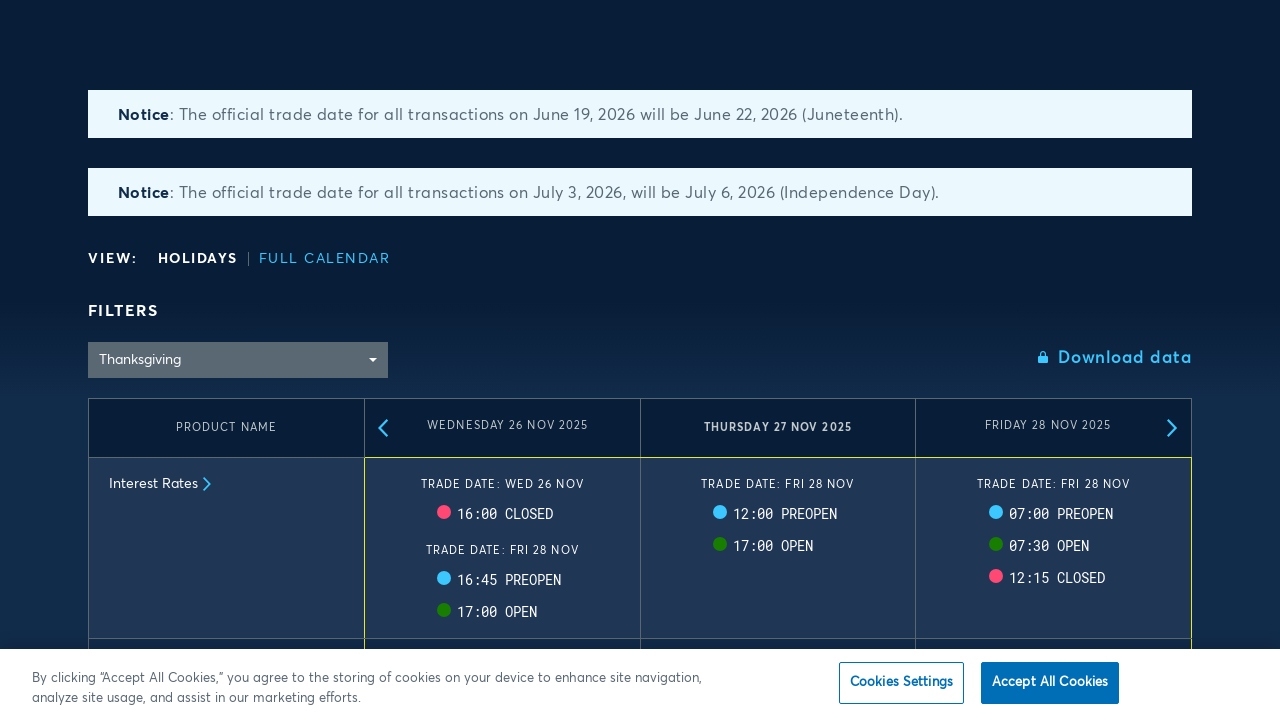

Reopened filter dropdown for next iteration at (238, 360) on div.reverse.holidays.filter-section div.universal-dropdown.filter-menu
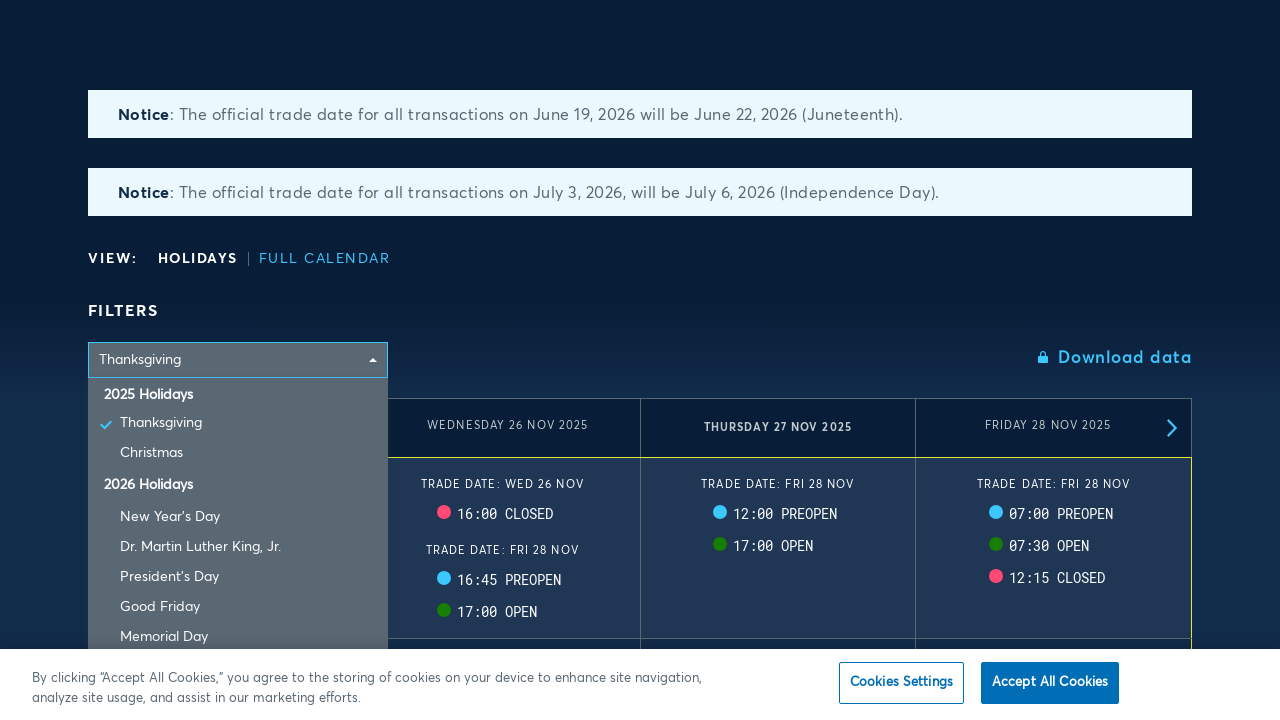

Waited for dropdown menu items to appear
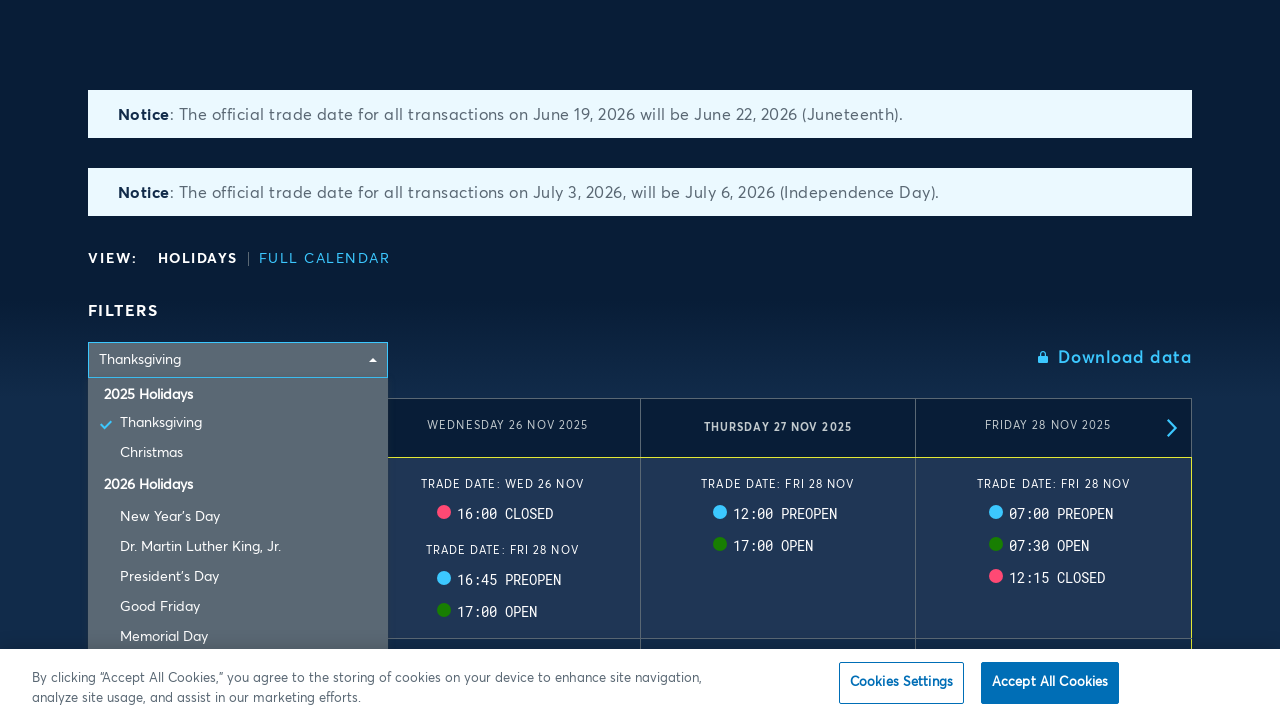

Re-queried filter options (iteration 2 of 3)
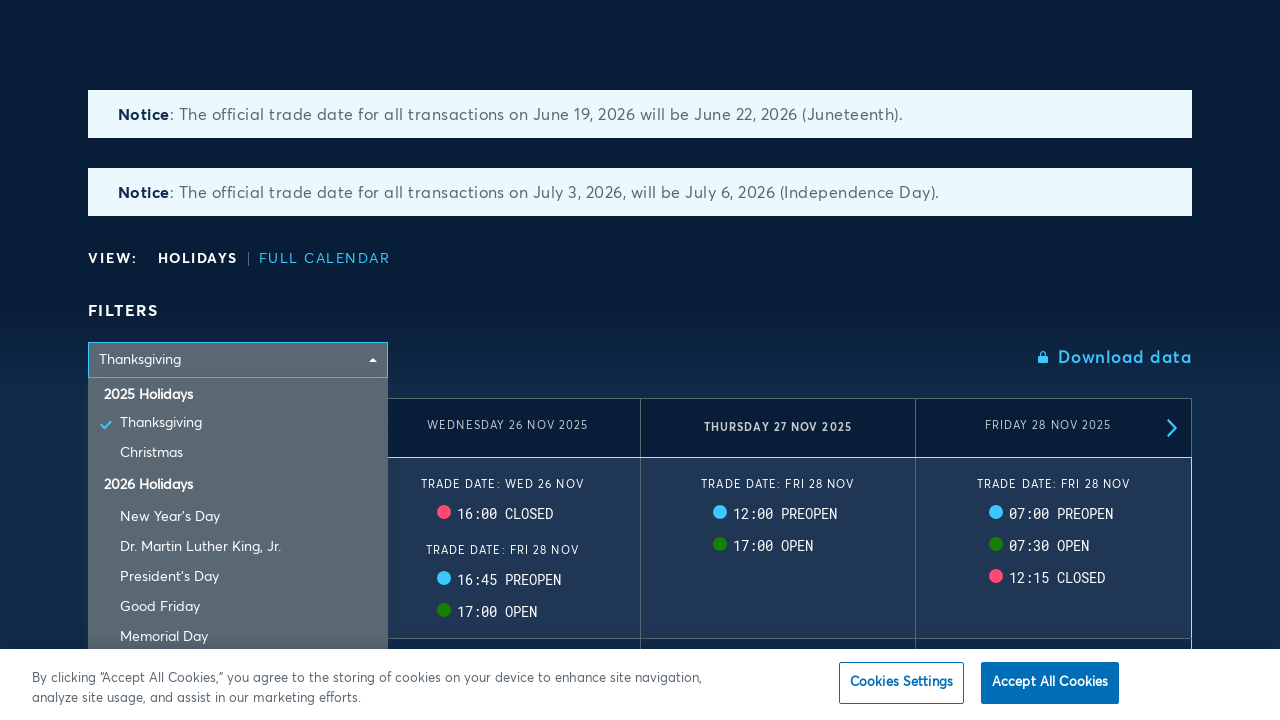

Clicked filter option 2
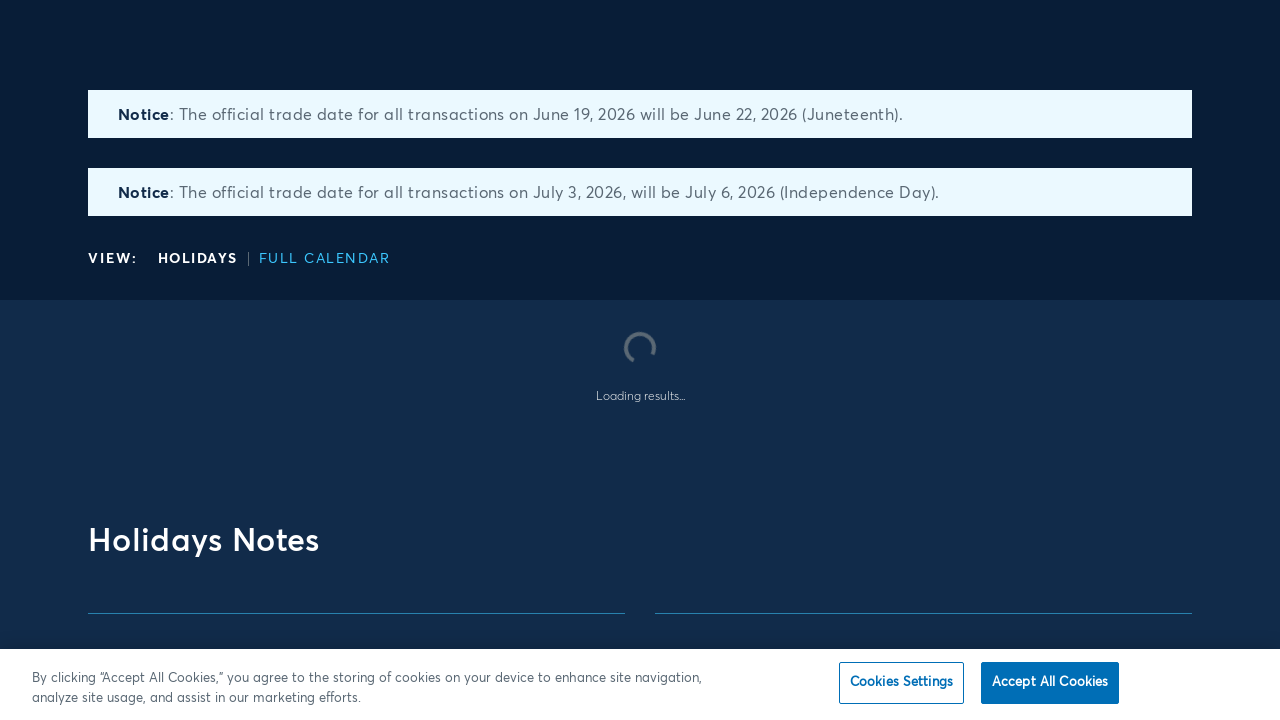

Waited for trading hours table to load after selecting filter 2
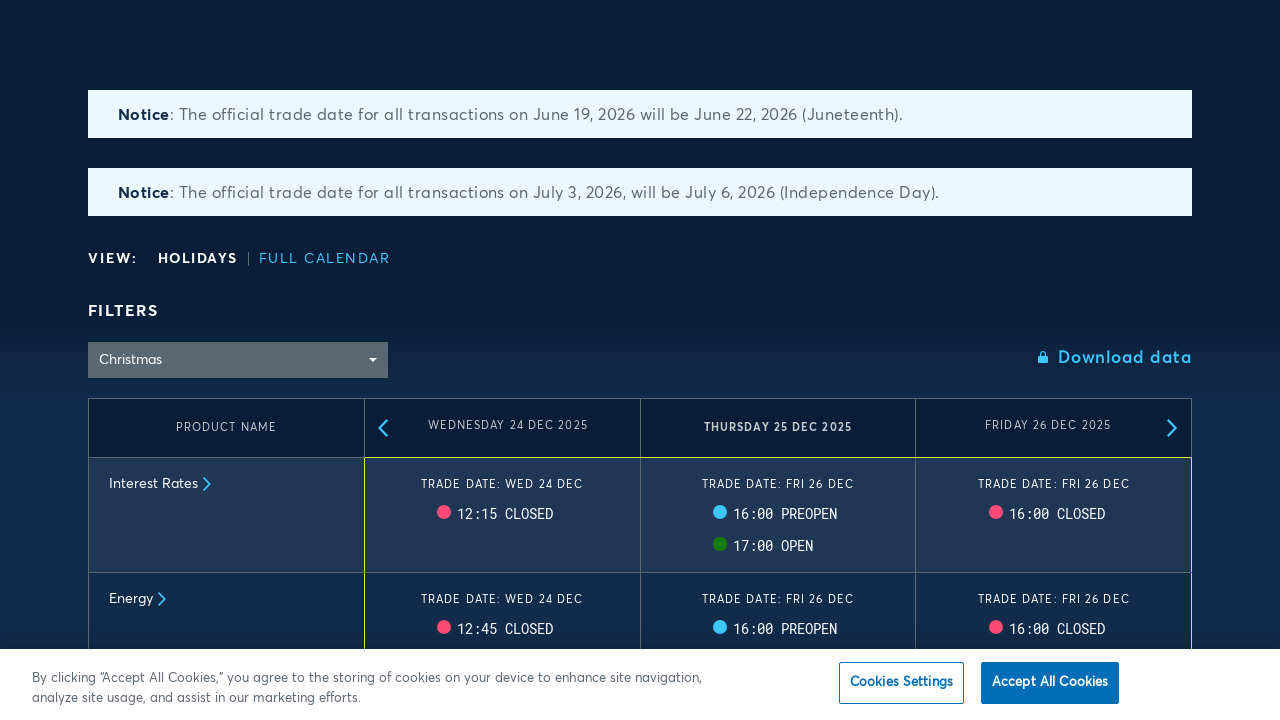

Reopened filter dropdown for next iteration at (238, 360) on div.reverse.holidays.filter-section div.universal-dropdown.filter-menu
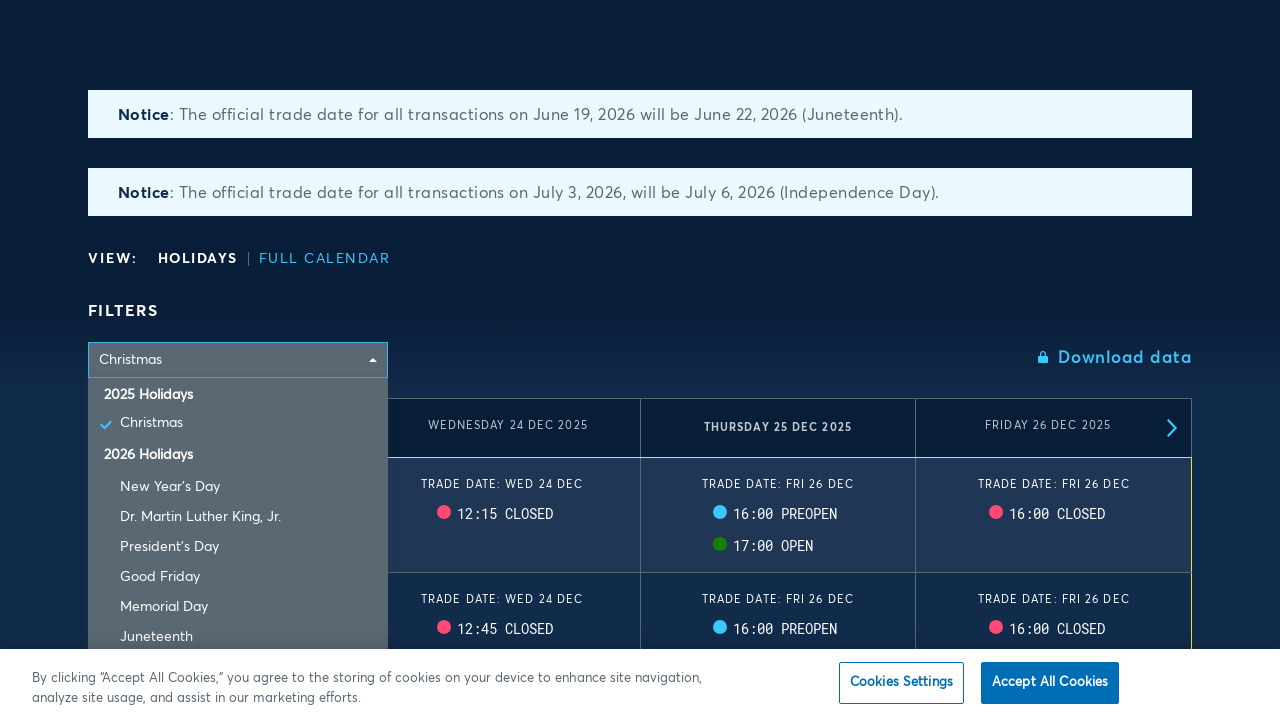

Waited for dropdown menu items to appear
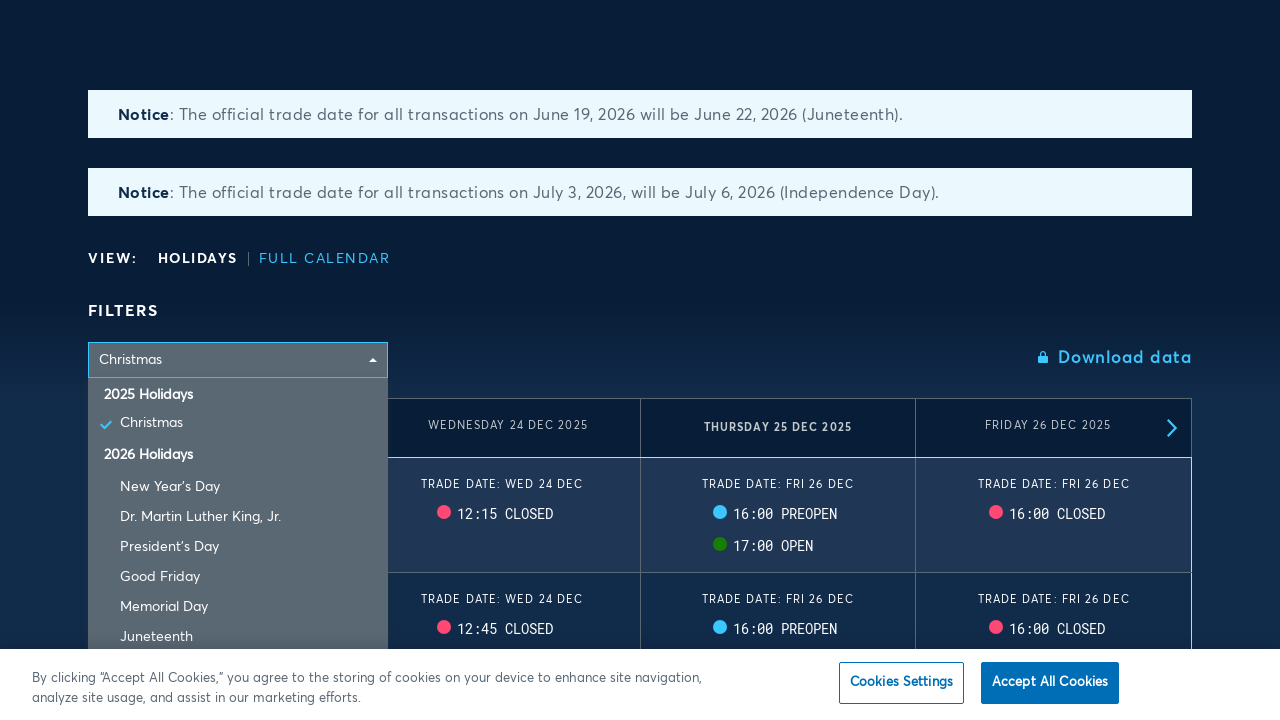

Re-queried filter options (iteration 3 of 3)
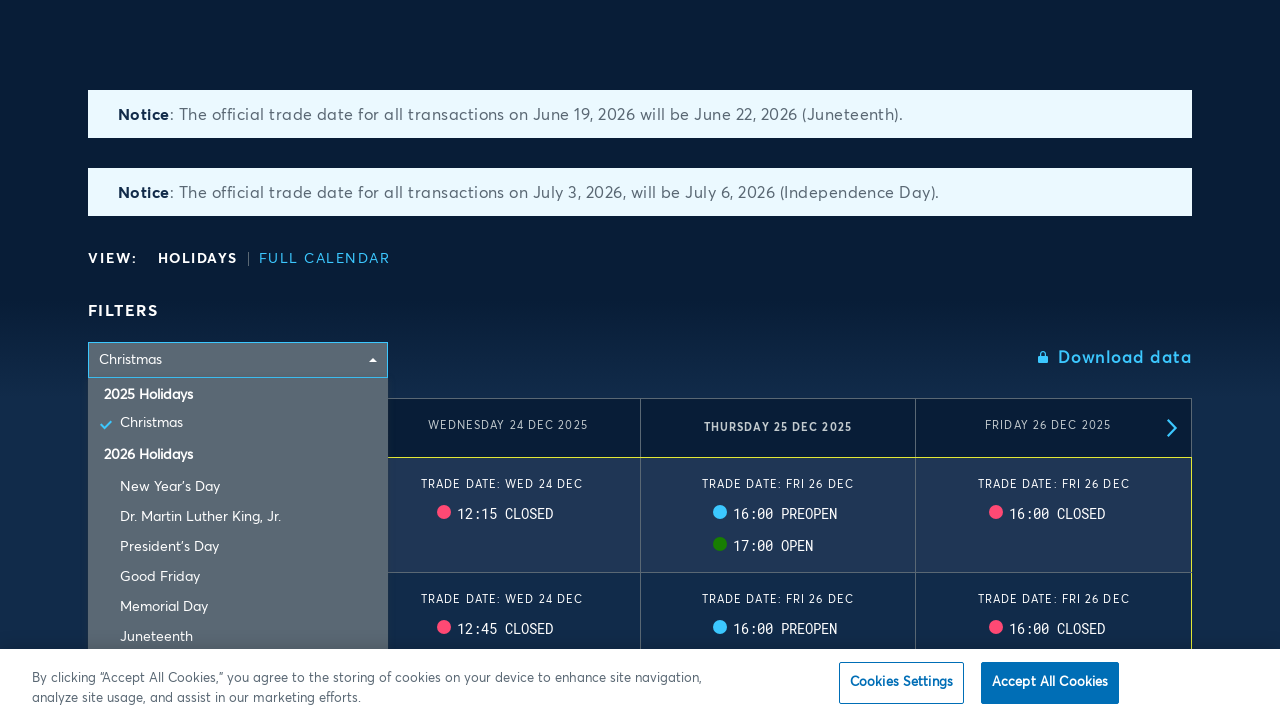

Clicked filter option 3
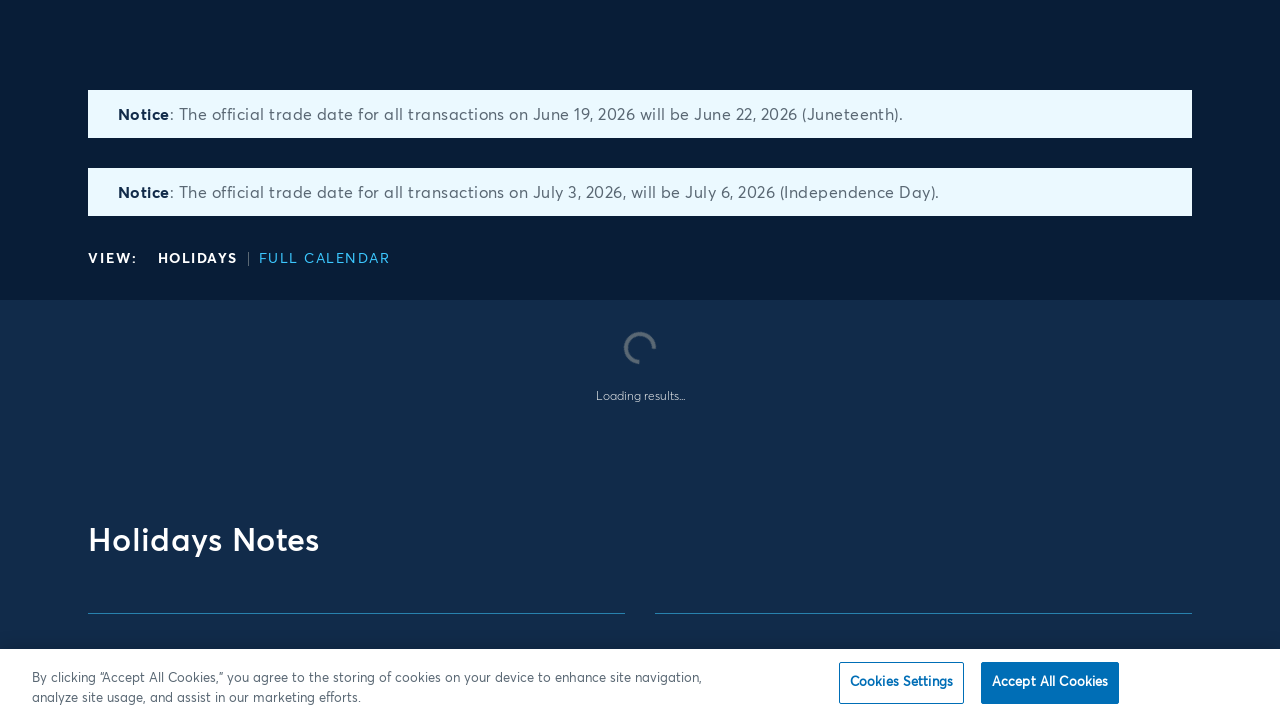

Waited for trading hours table to load after selecting filter 3
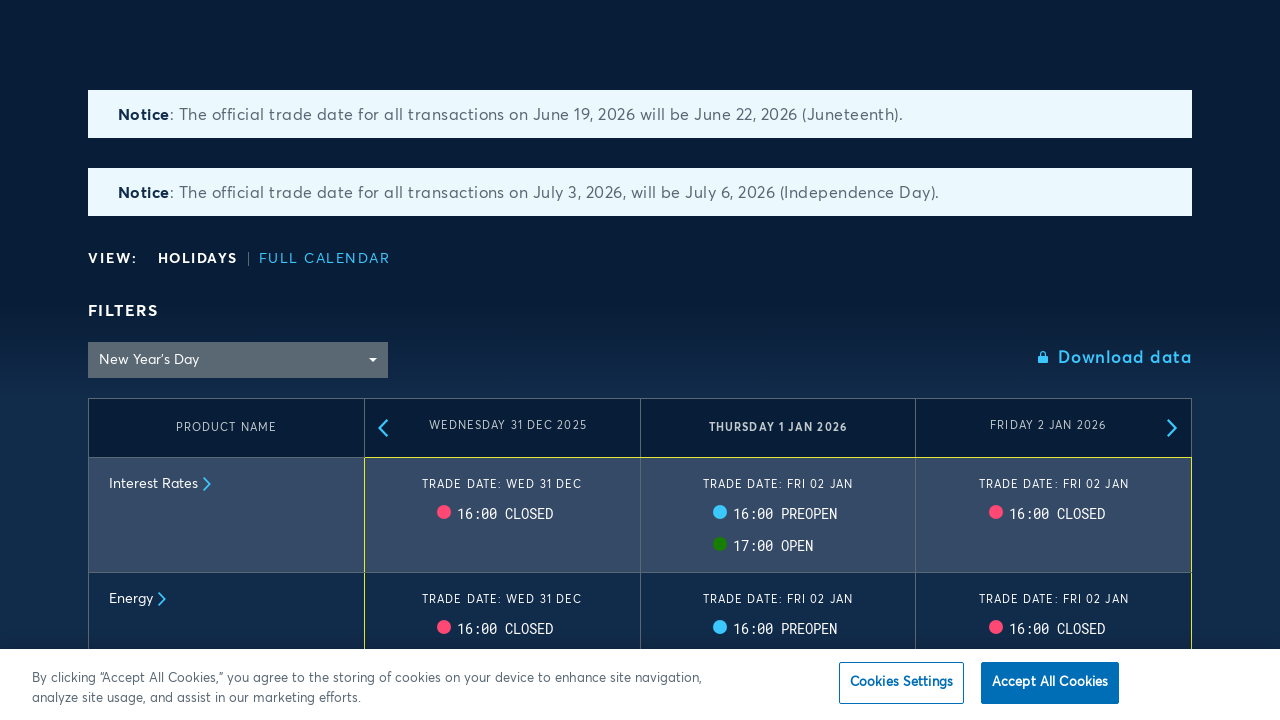

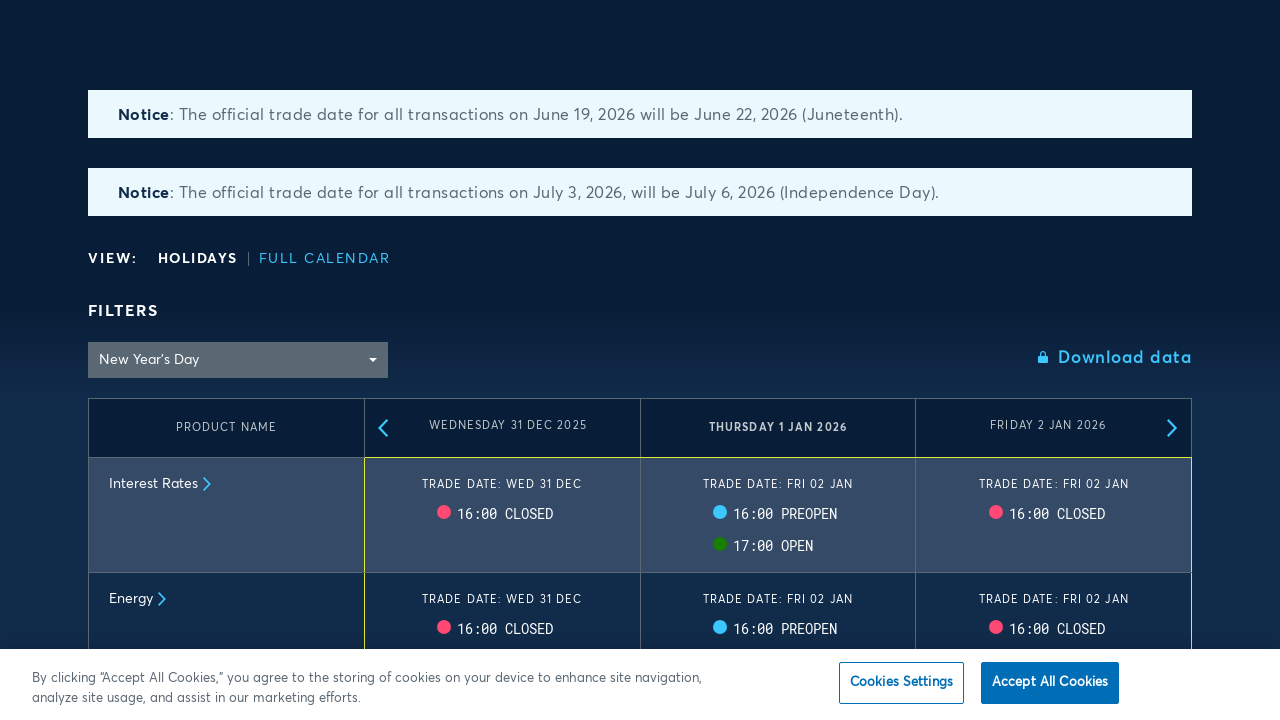